Tests file download functionality by clicking on download links and verifying the download occurs

Starting URL: http://the-internet.herokuapp.com/download

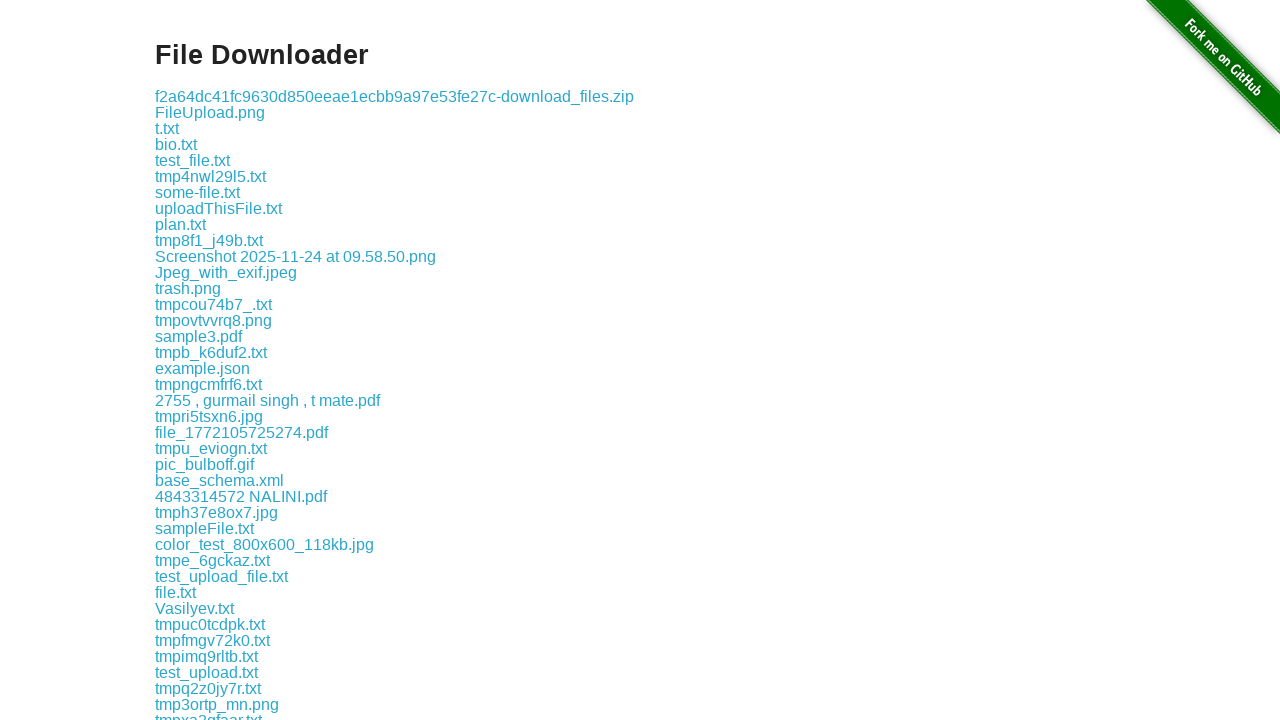

Clicked on 'some-file.txt' download link at (198, 192) on a:text('some-file.txt')
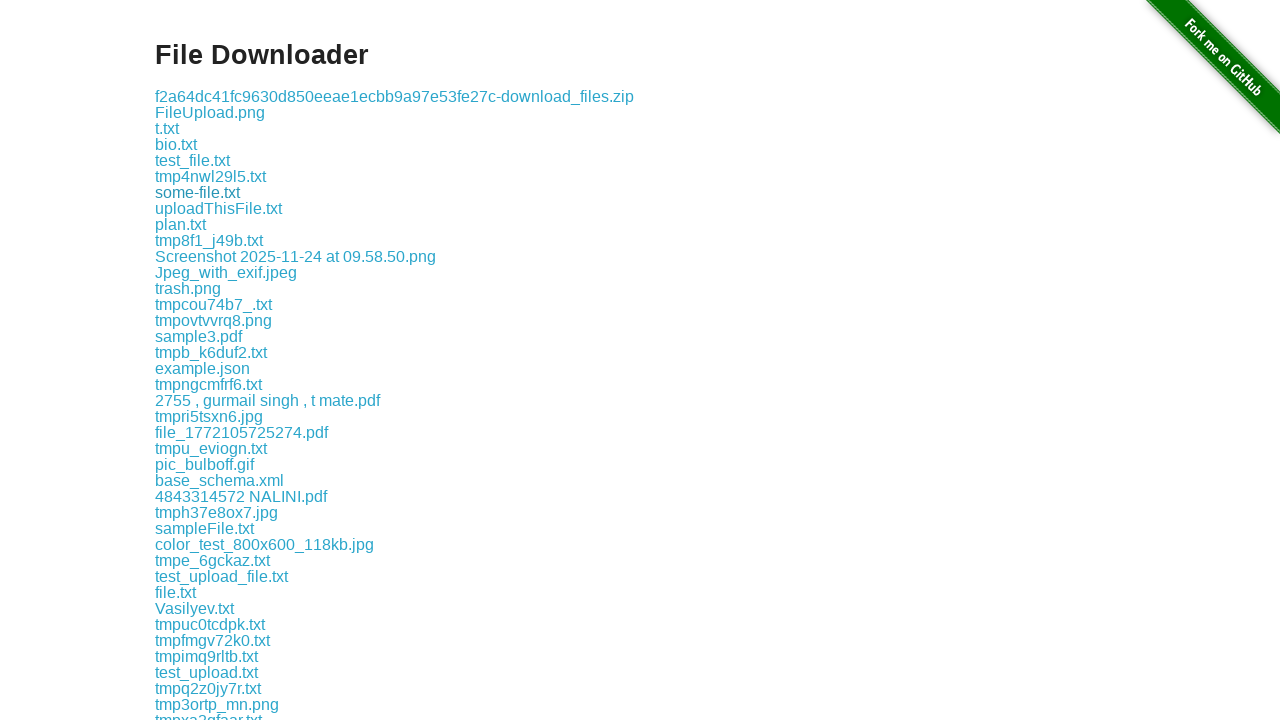

Clicked on download link in example section at (394, 96) on .example a
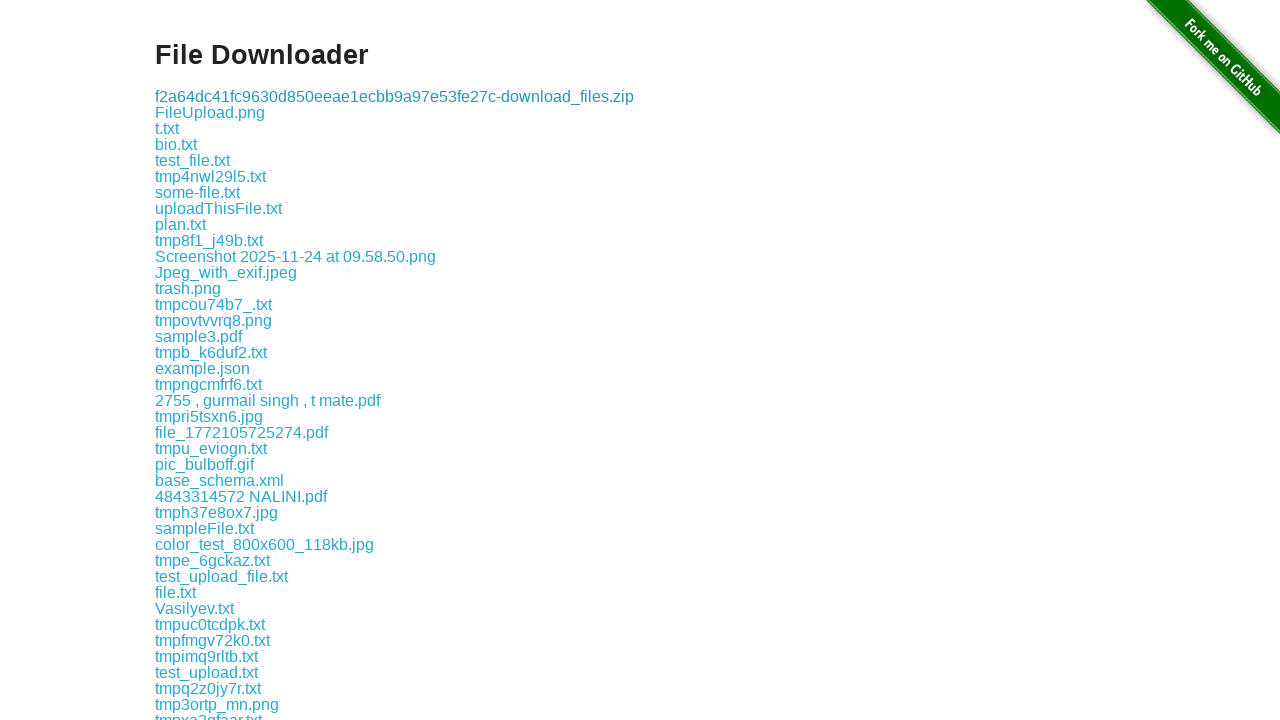

Waited 2 seconds for downloads to complete
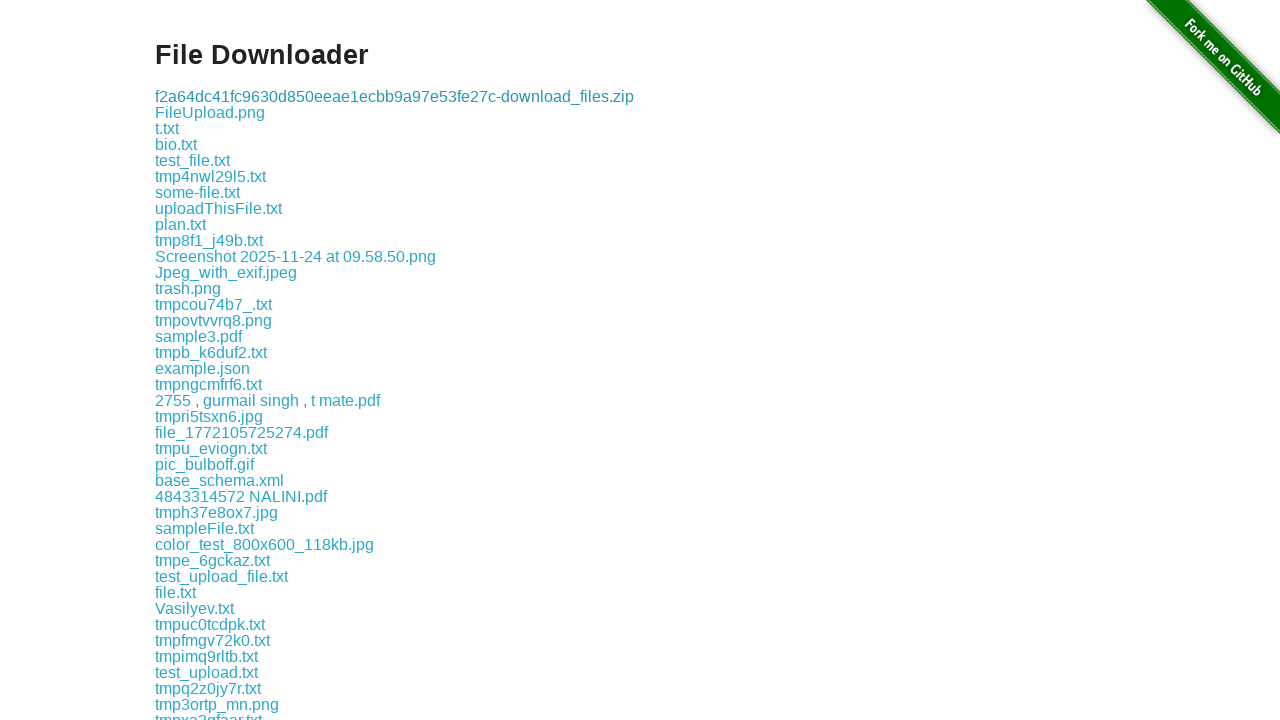

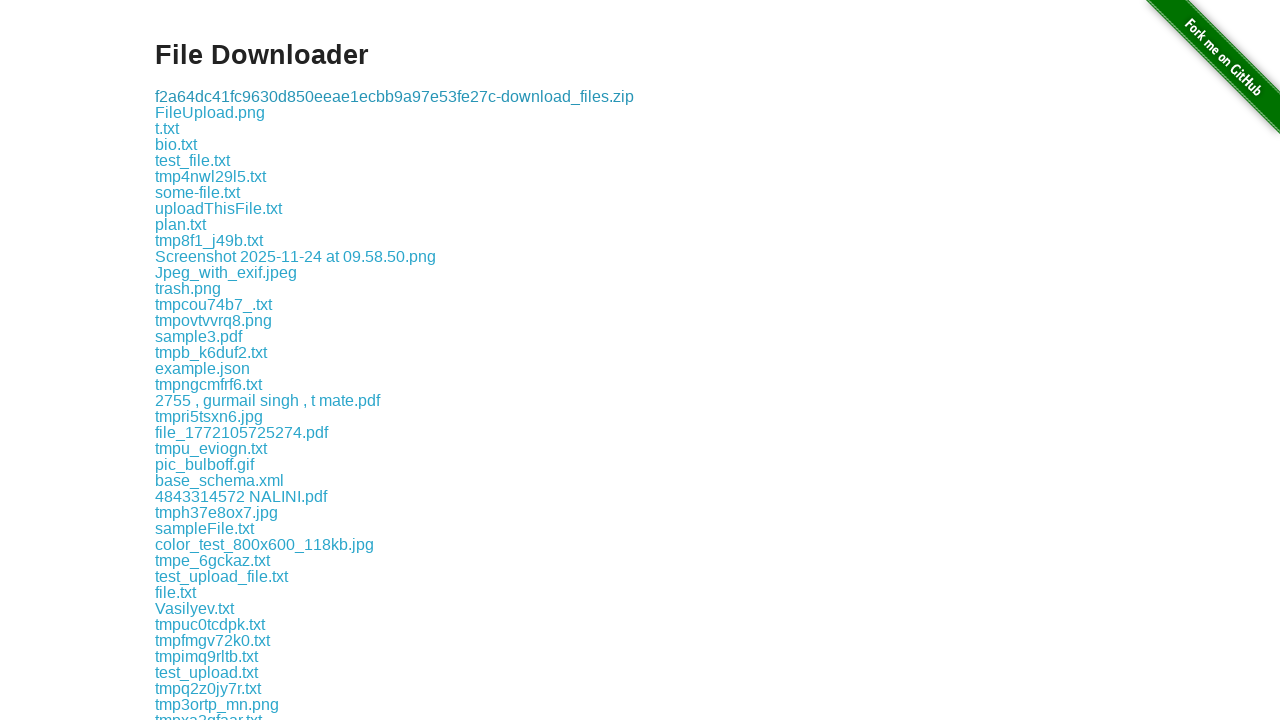